Tests the date and time picker widget by selecting a specific date with month, year, day, and time from the combined date-time picker component.

Starting URL: https://demoqa.com/widgets

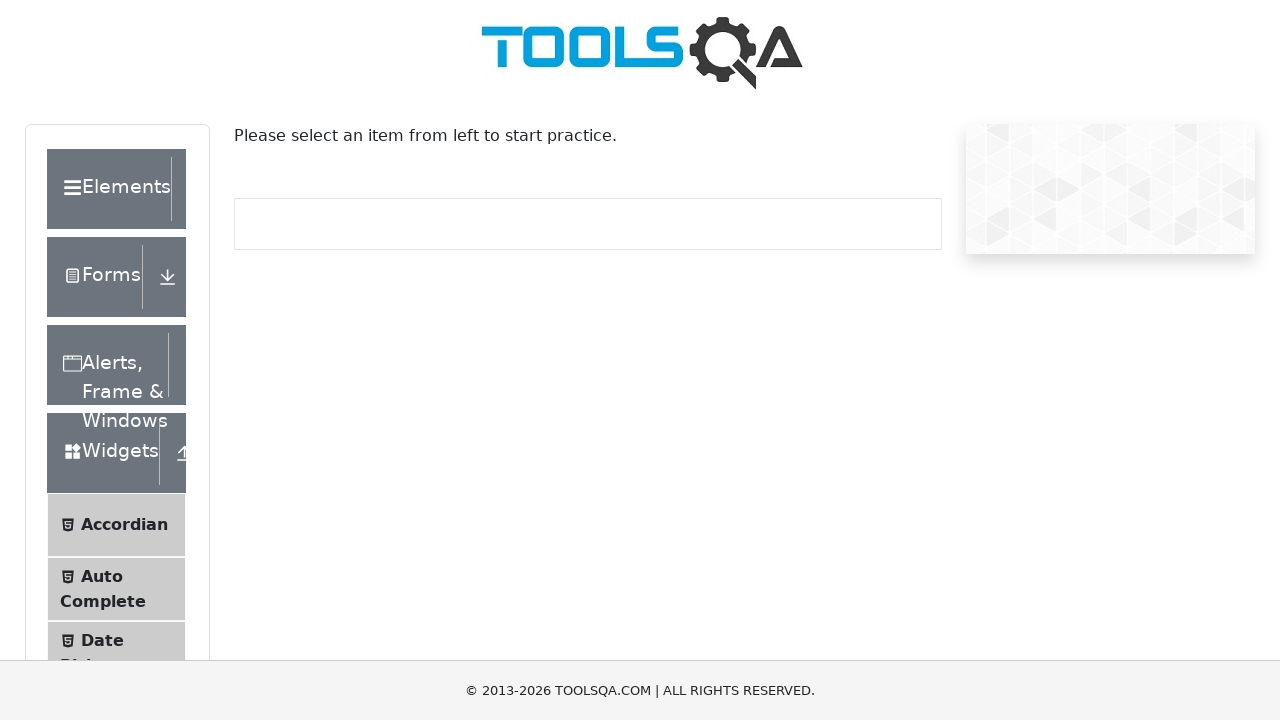

Clicked on 'Date Picker' menu item to navigate to date picker section at (102, 640) on xpath=//span[text()='Date Picker']
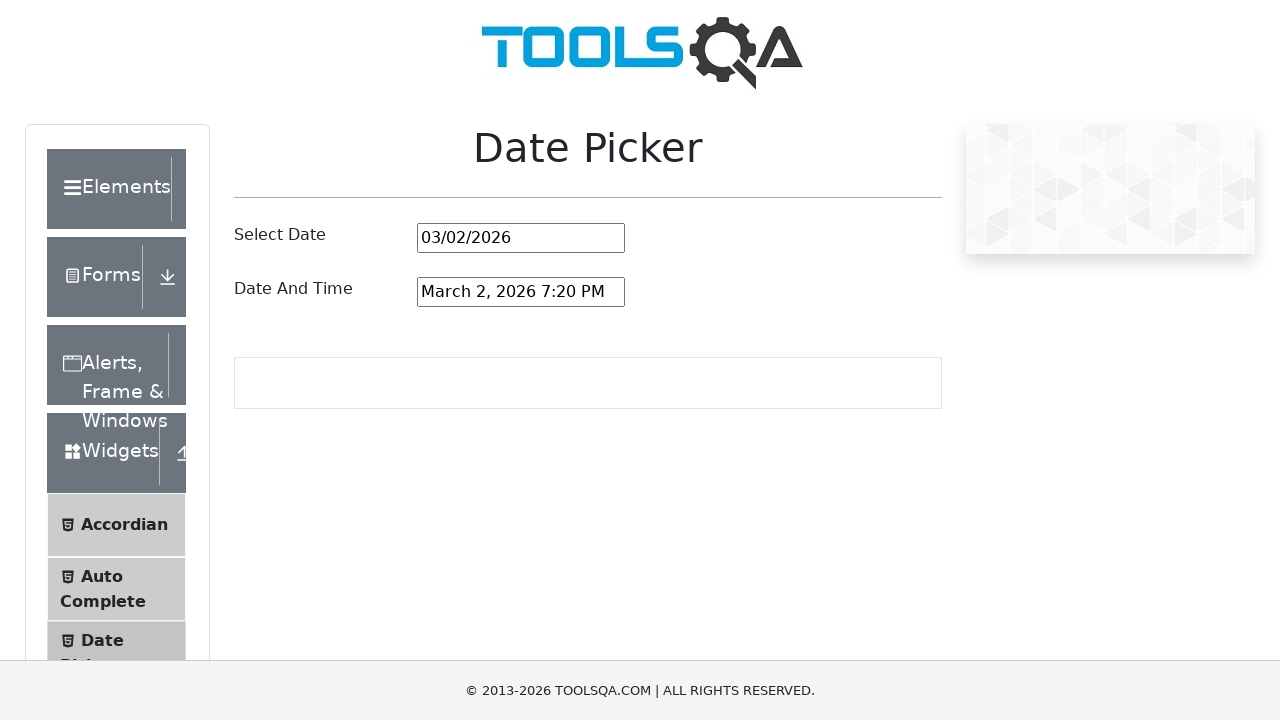

Date and time picker input became visible
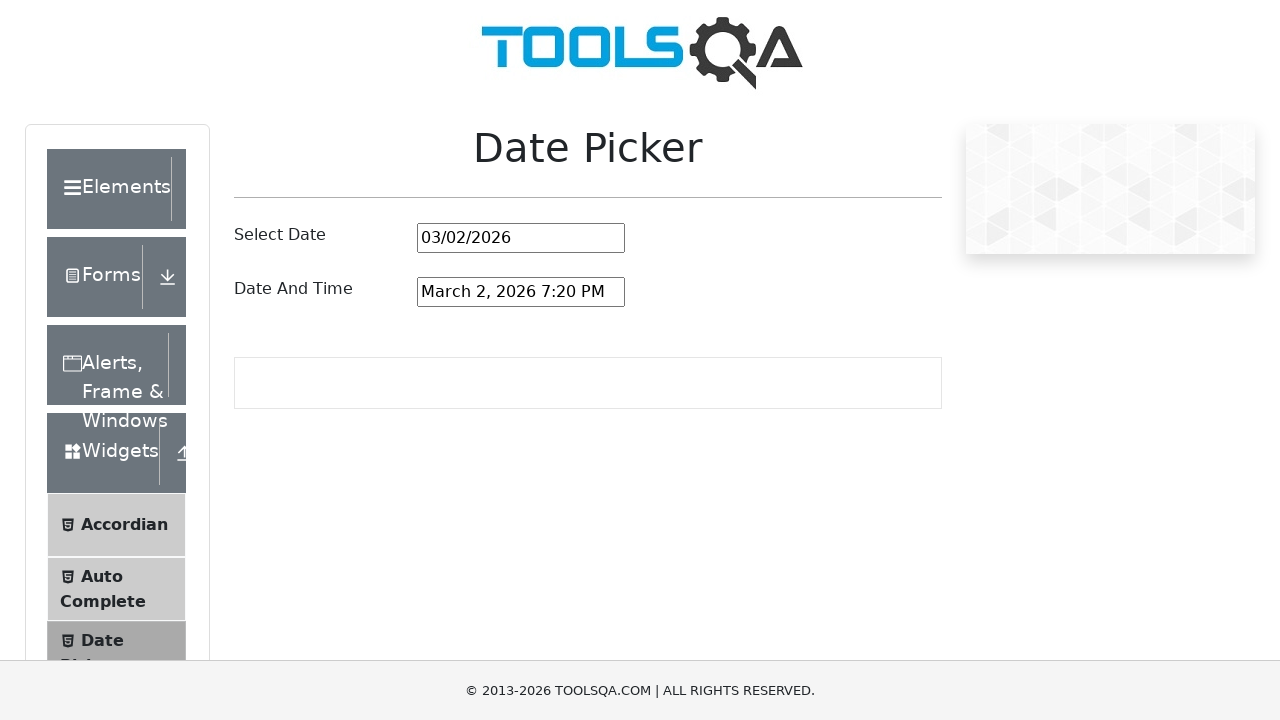

Clicked the date and time input to open the picker at (521, 292) on #dateAndTimePickerInput
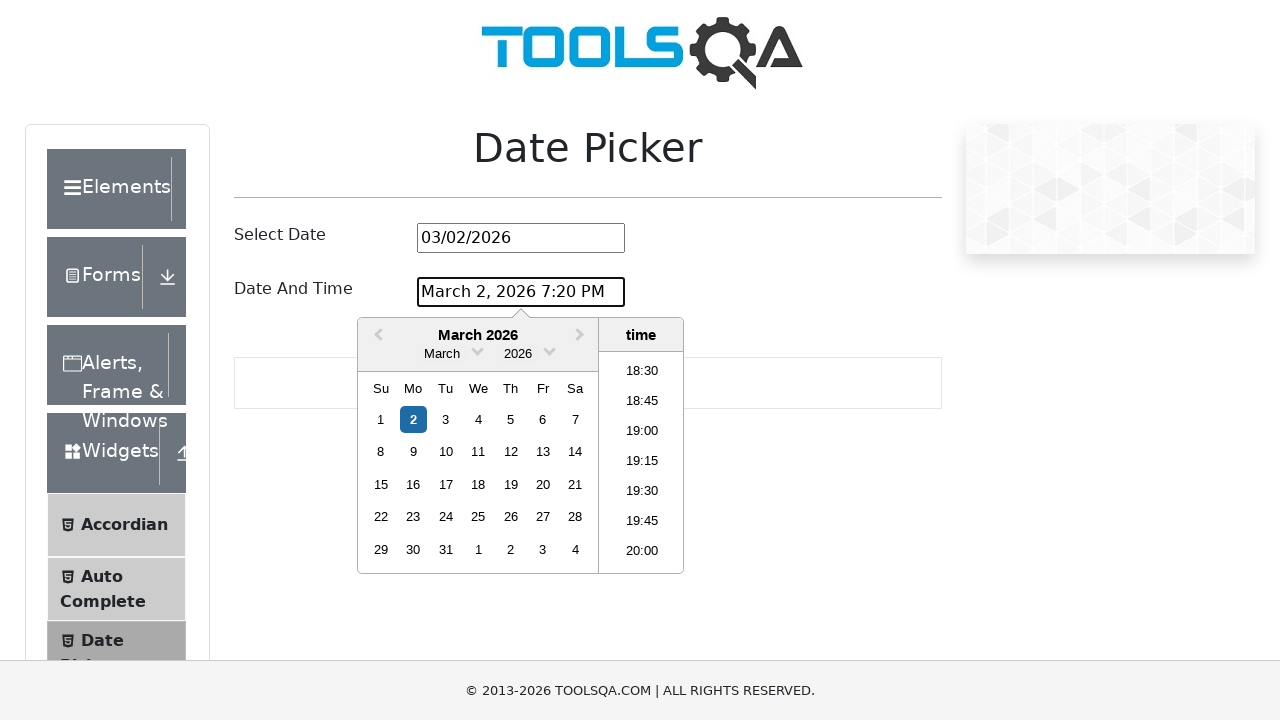

Opened month dropdown at (442, 354) on .react-datepicker__month-read-view
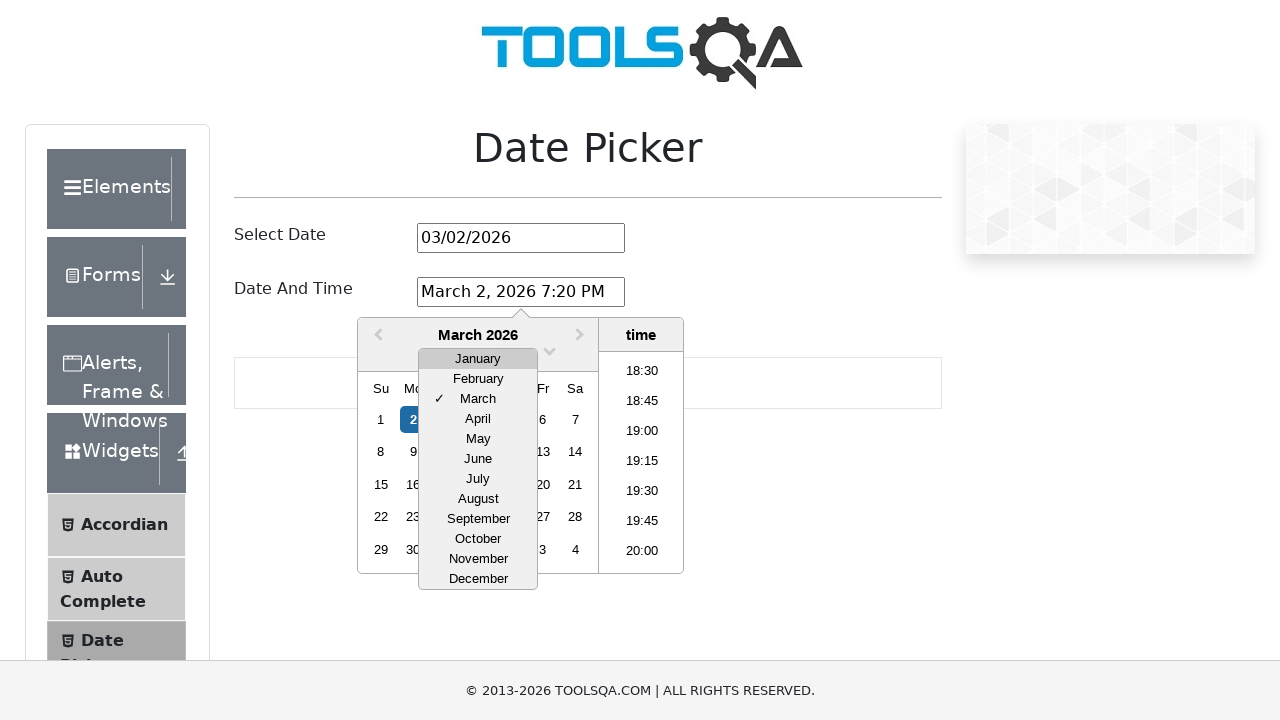

Selected July as the month at (478, 479) on xpath=//div[contains(@class,'react-datepicker__month-option') and text()='July']
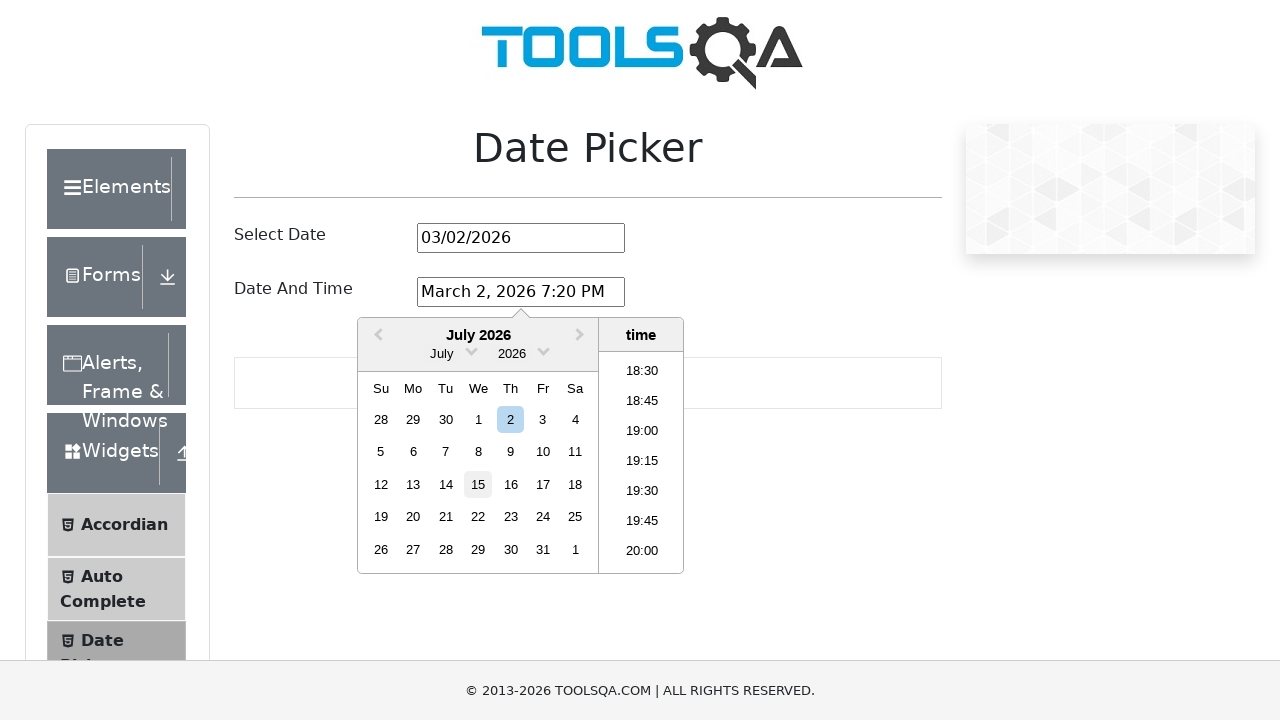

Opened year dropdown at (512, 354) on .react-datepicker__year-read-view
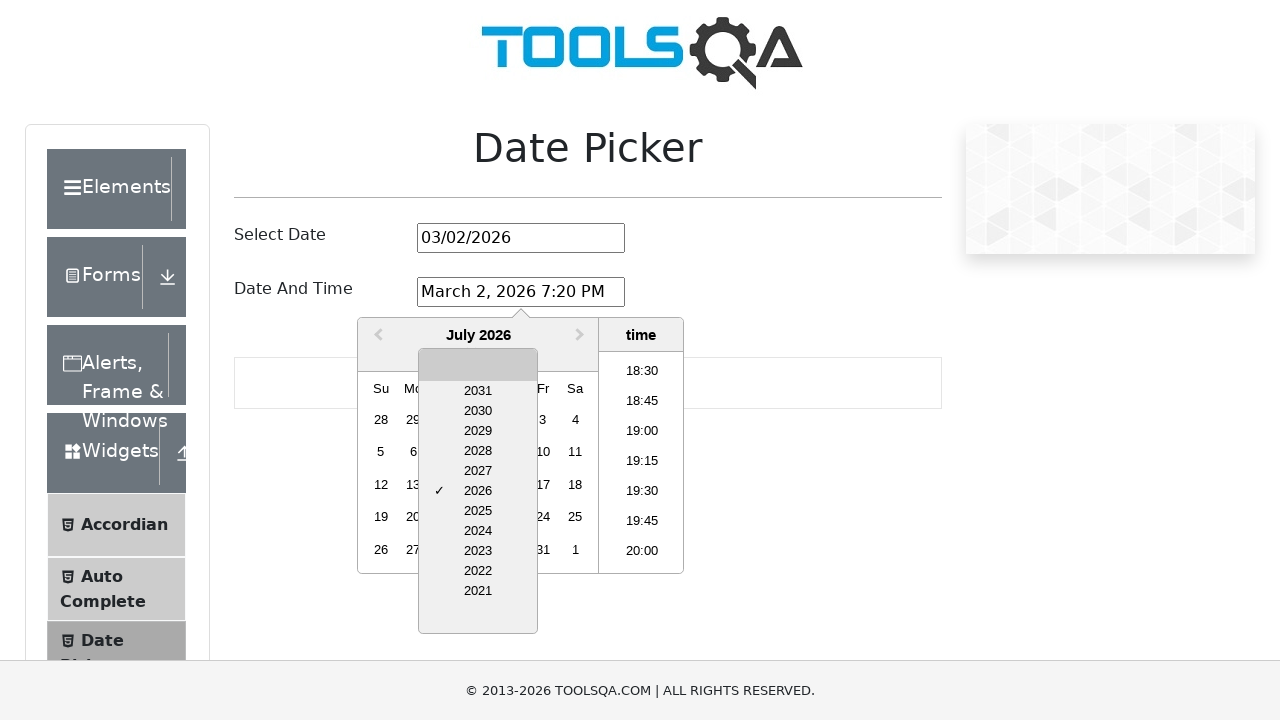

Selected 2025 as the year at (478, 511) on xpath=//div[contains(@class,'react-datepicker__year-option') and text()='2025']
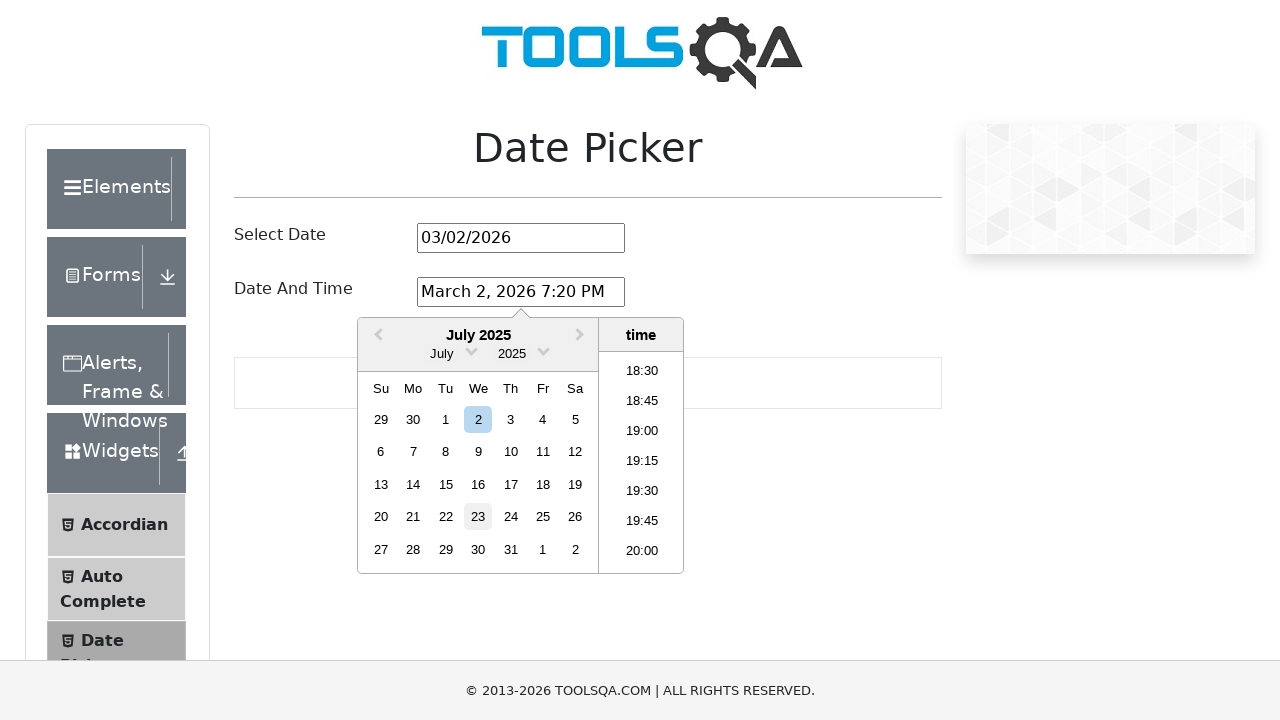

Selected the 15th day of the month at (446, 484) on xpath=//div[contains(@class,'react-datepicker__day') and not(contains(@class,'ou
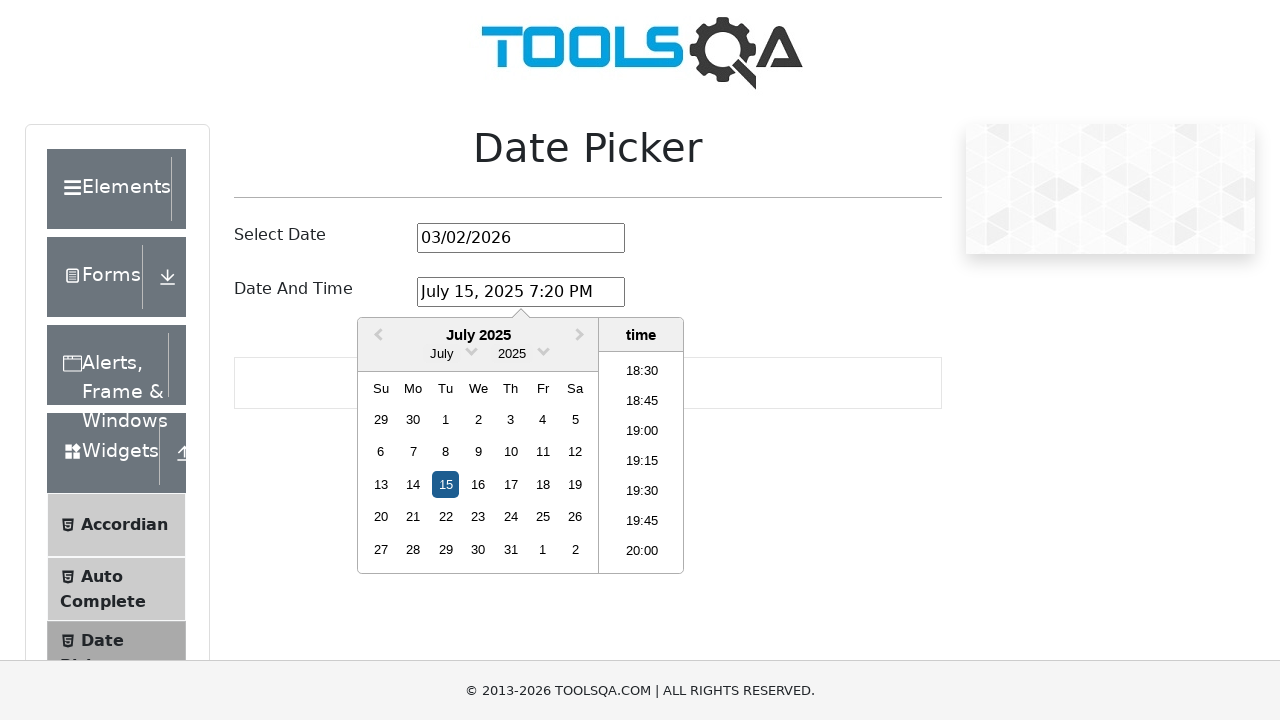

Selected 14:30 as the time at (642, 462) on xpath=//li[contains(@class,'react-datepicker__time-list-item') and text()='14:30
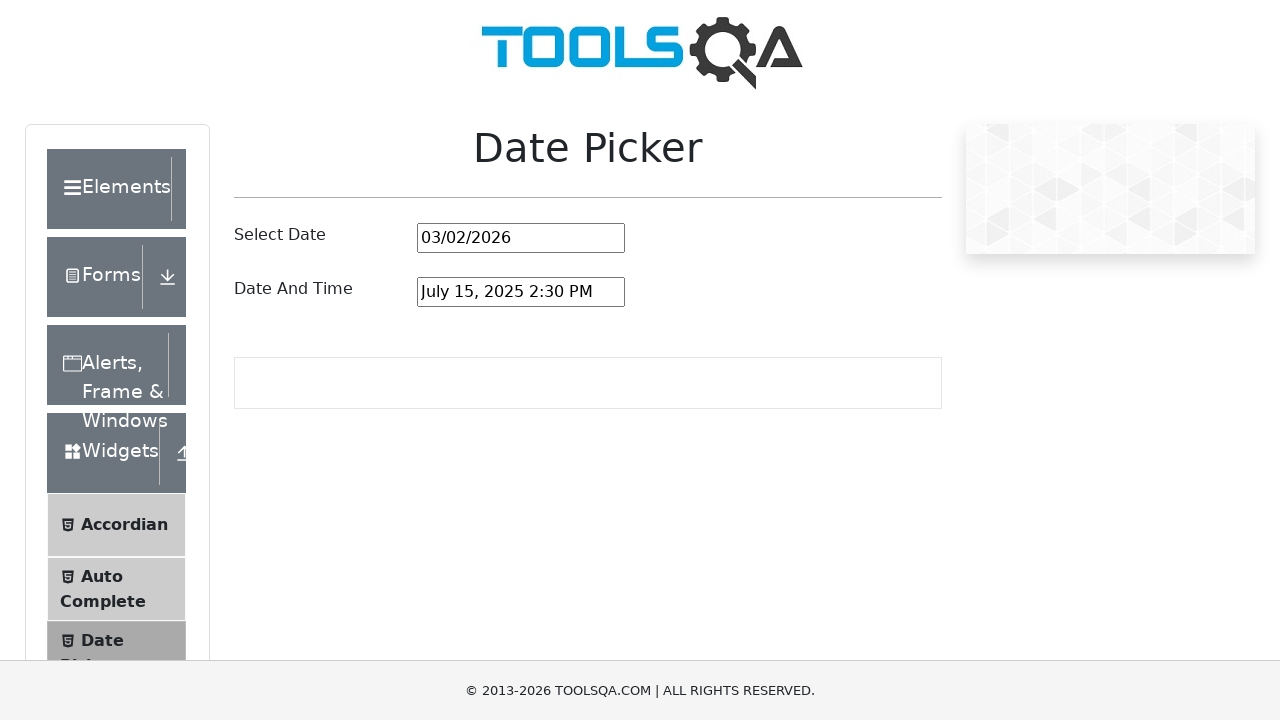

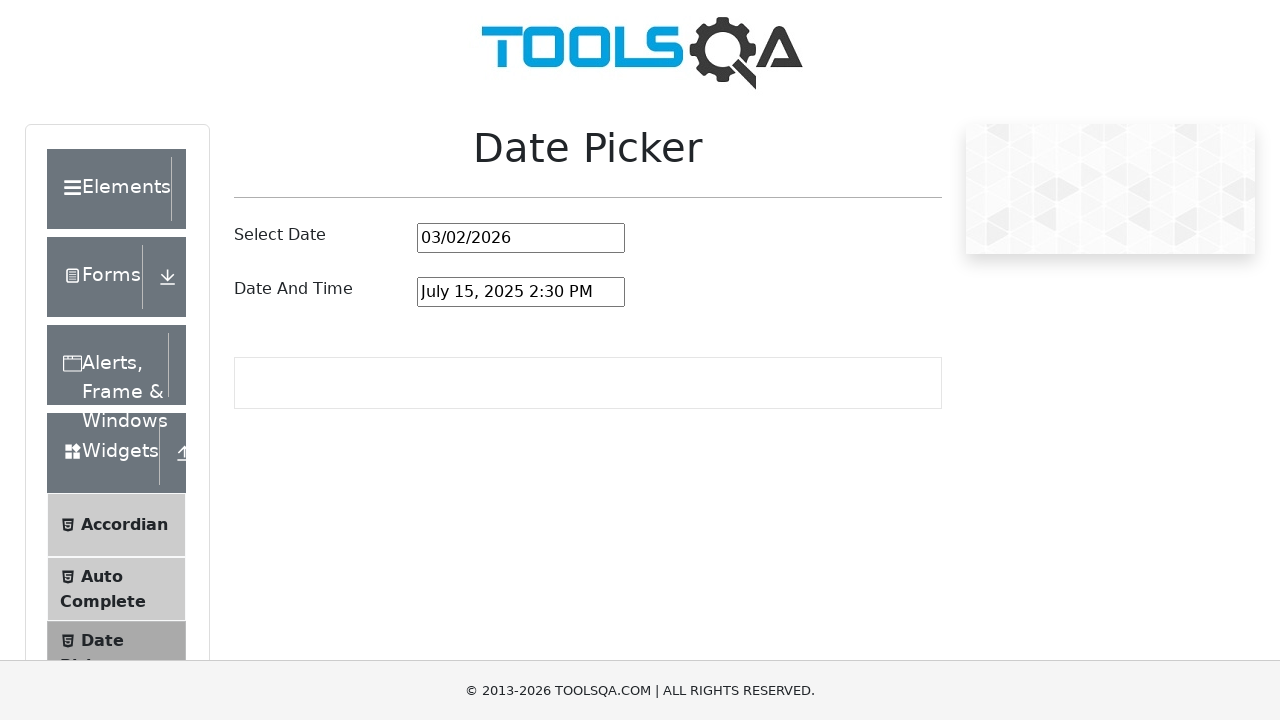